Tests dropdown selection functionality by selecting options from both old-style select menu and modern select component

Starting URL: https://demoqa.com/select-menu

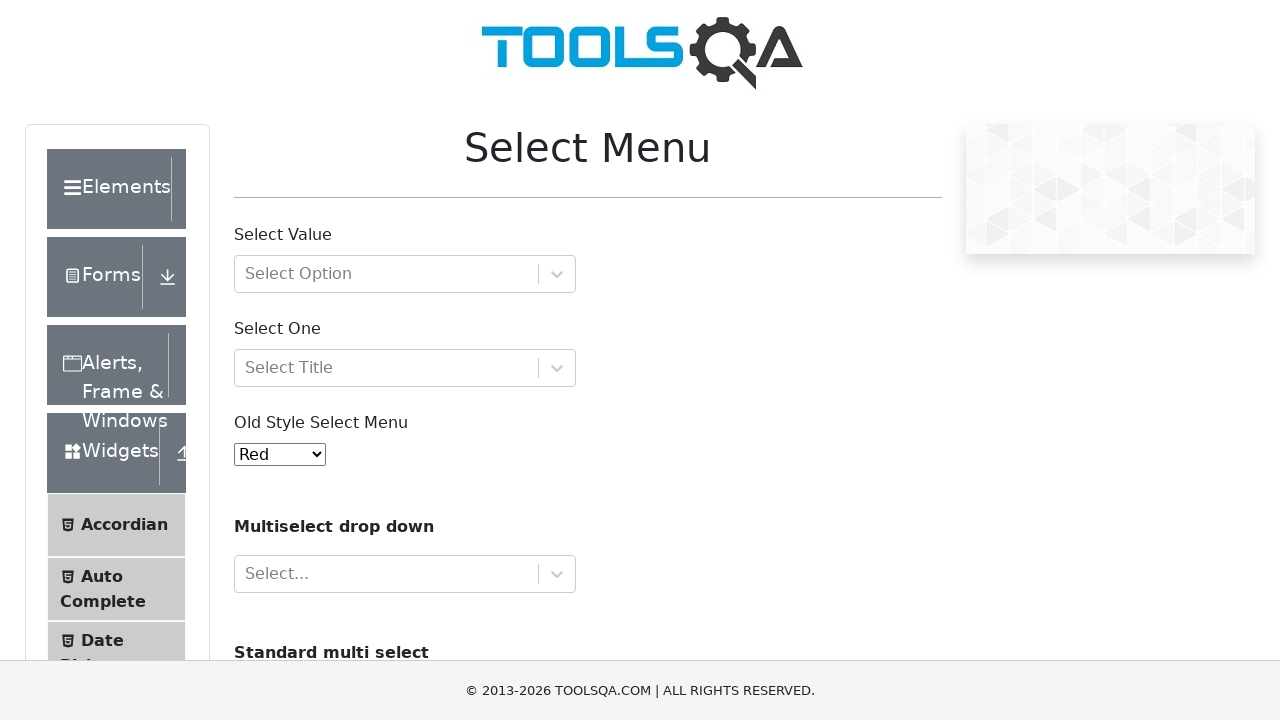

Selected 'Yellow' from old-style dropdown menu on #oldSelectMenu
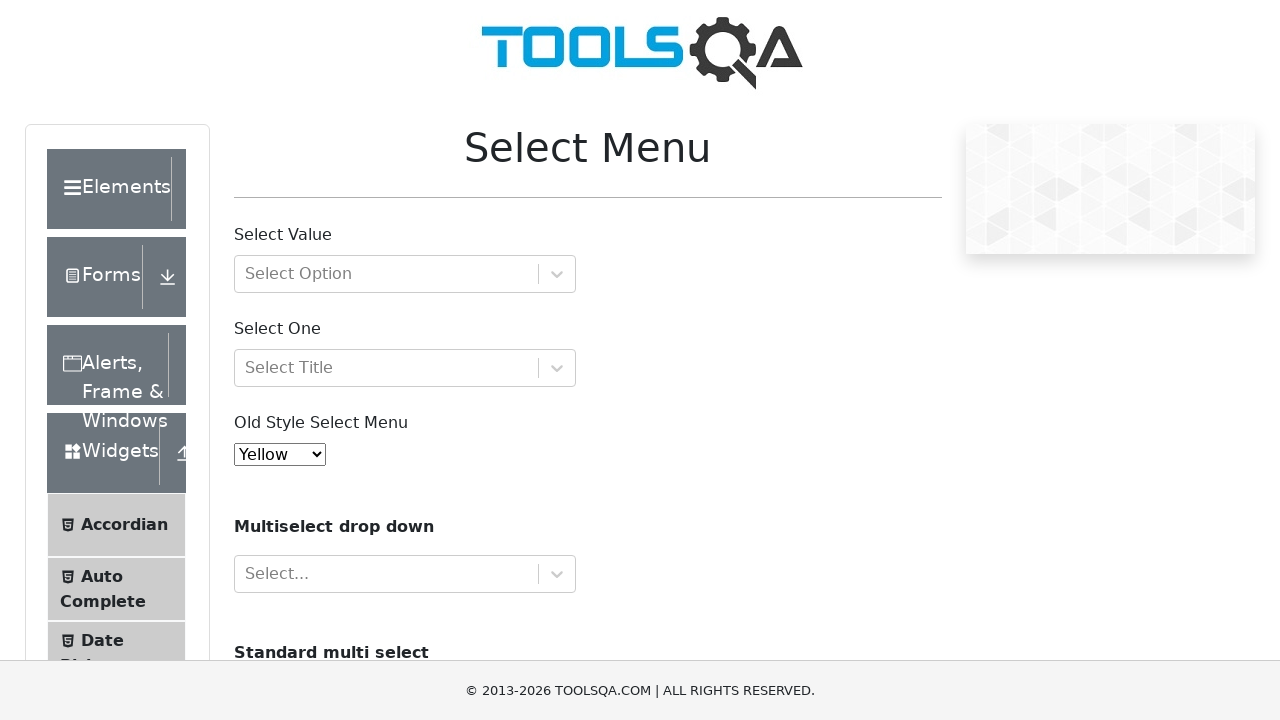

Clicked on modern select component at (405, 368) on #selectOne
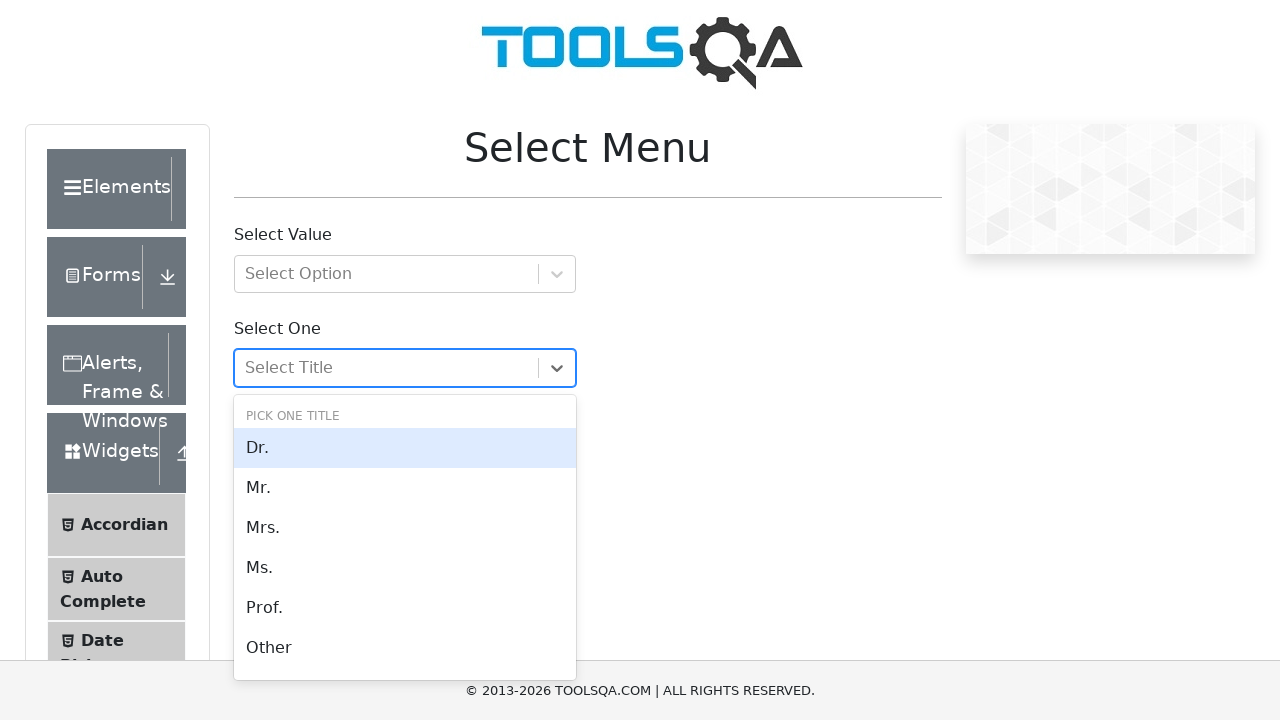

Typed 'Prof.' in modern select dropdown
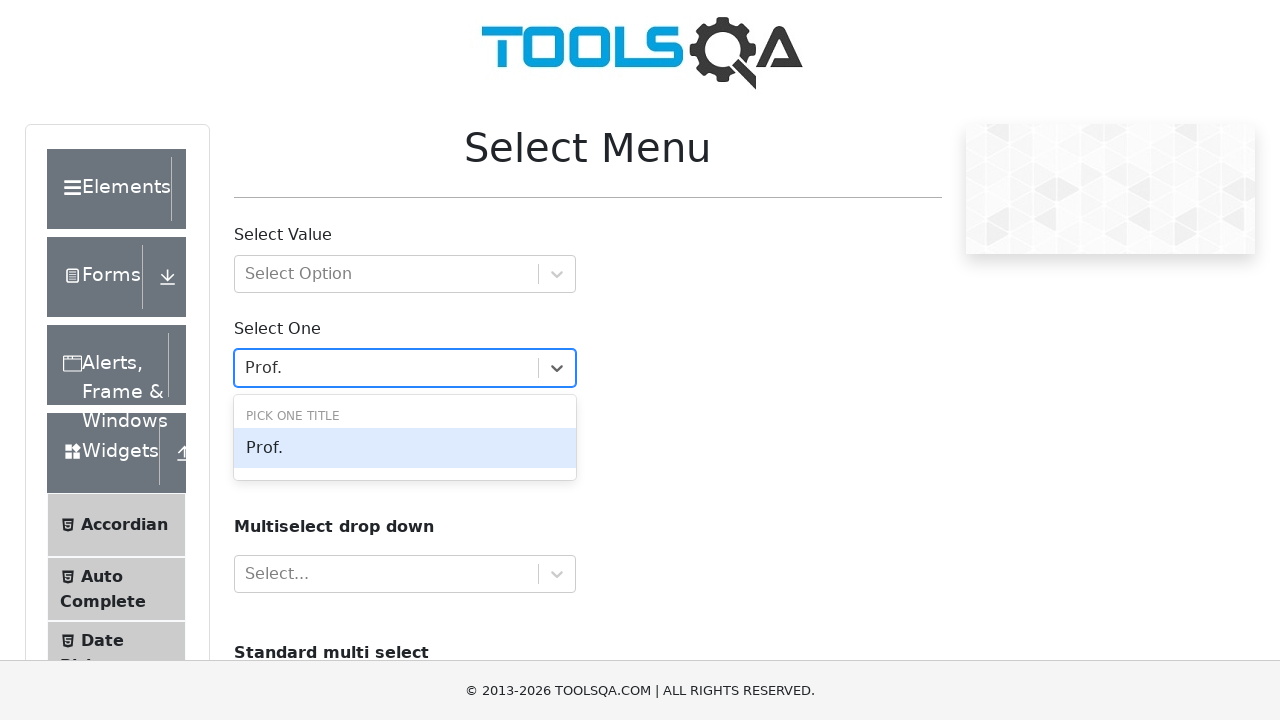

Pressed Enter to confirm selection of 'Prof.' option
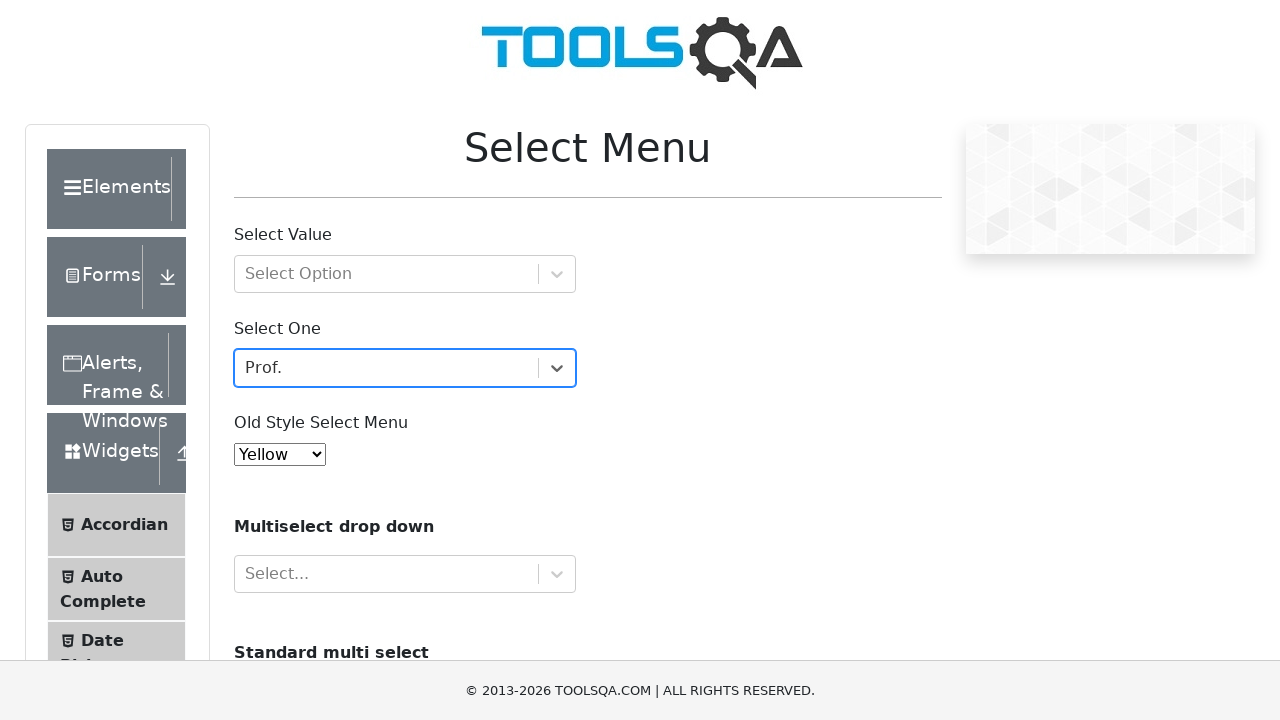

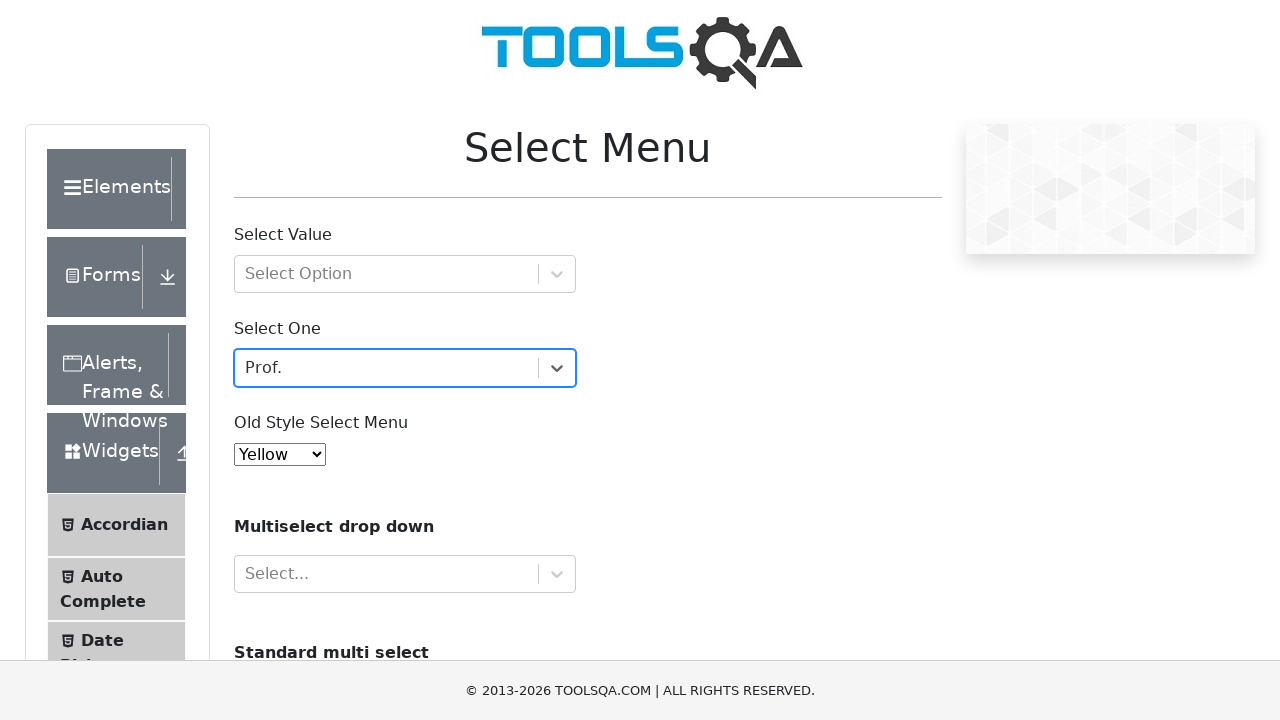